Tests slider functionality by dragging the slider handle 120 pixels to the right

Starting URL: http://jqueryui.com/resources/demos/slider/default.html

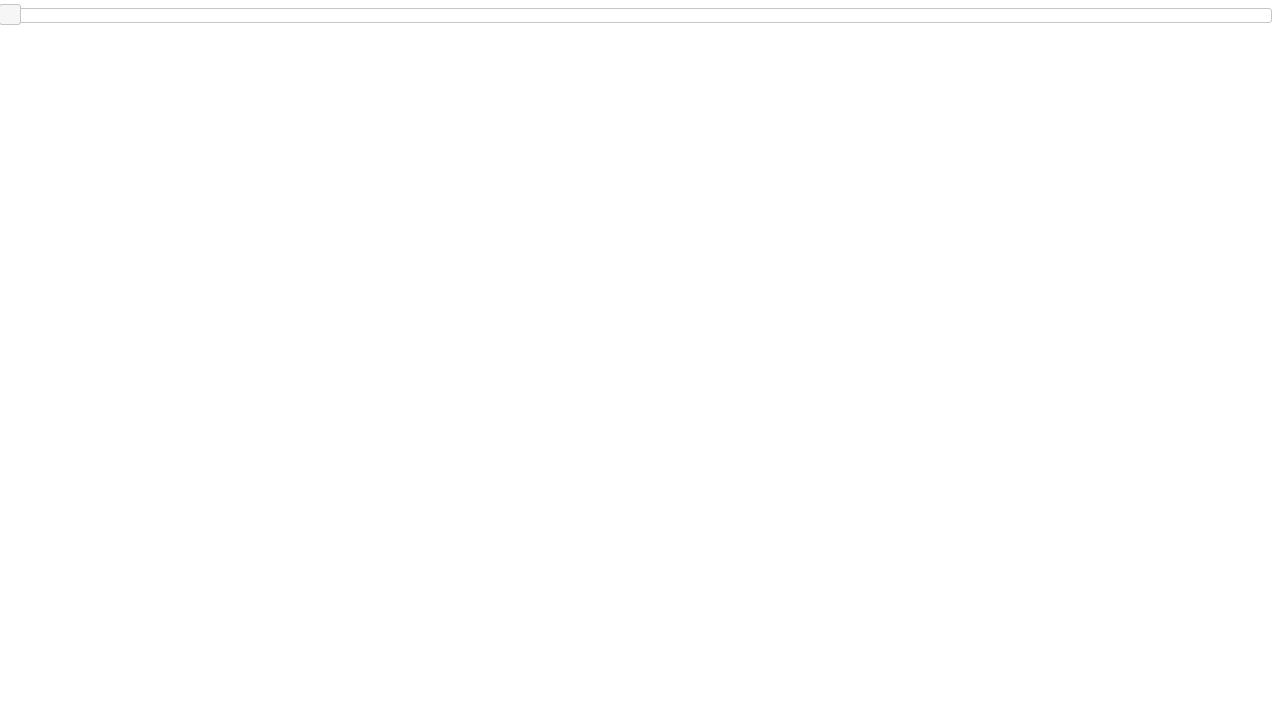

Located the slider handle element
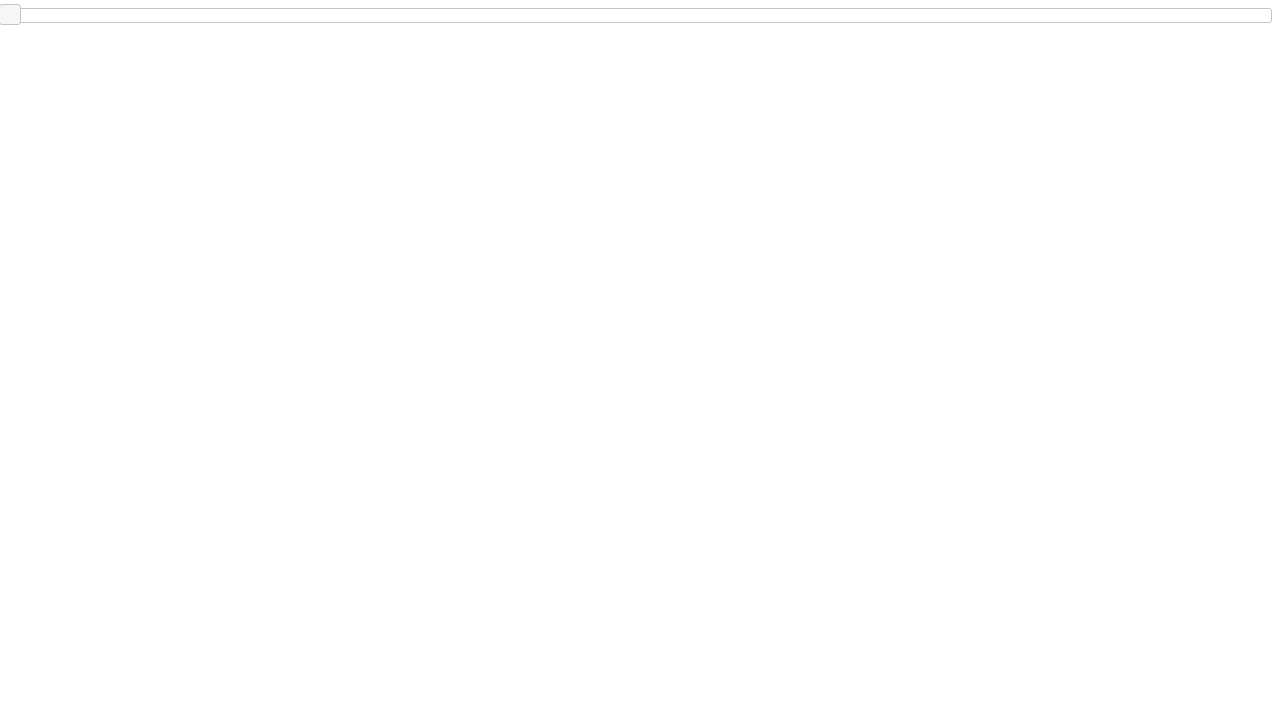

Retrieved bounding box of slider handle
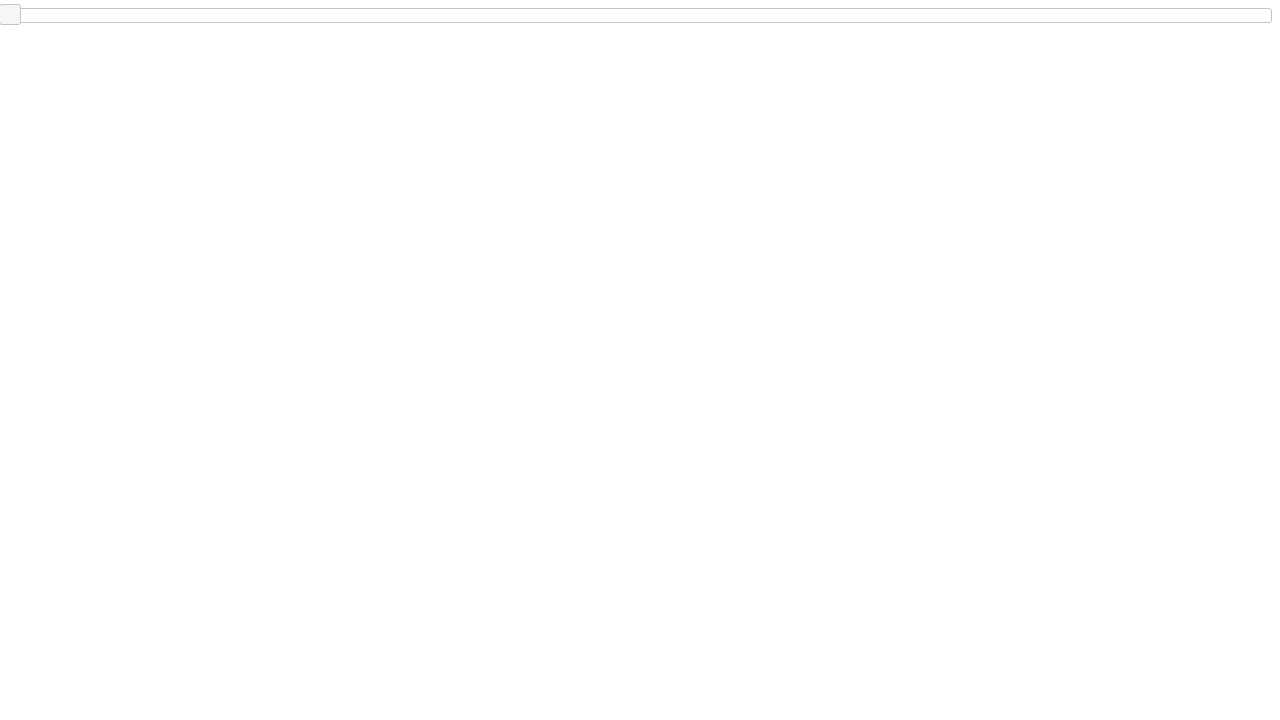

Moved mouse to center of slider handle at (10, 15)
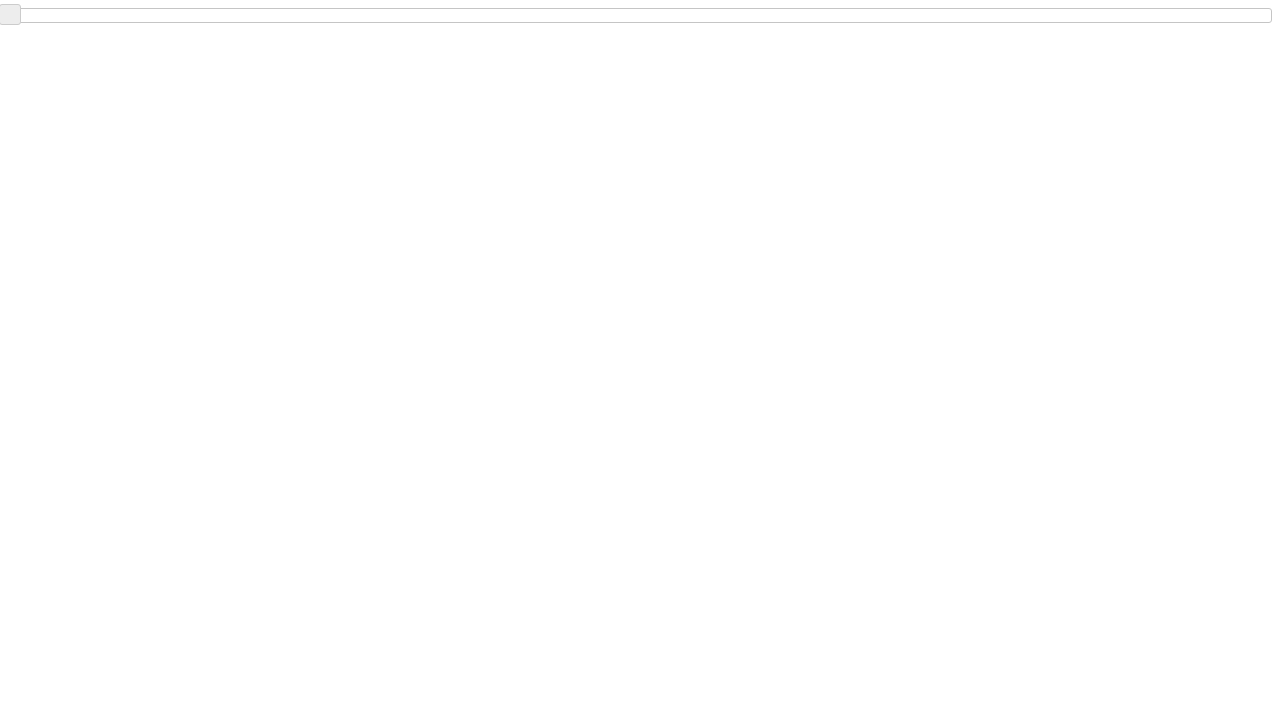

Pressed mouse button down on slider handle at (10, 15)
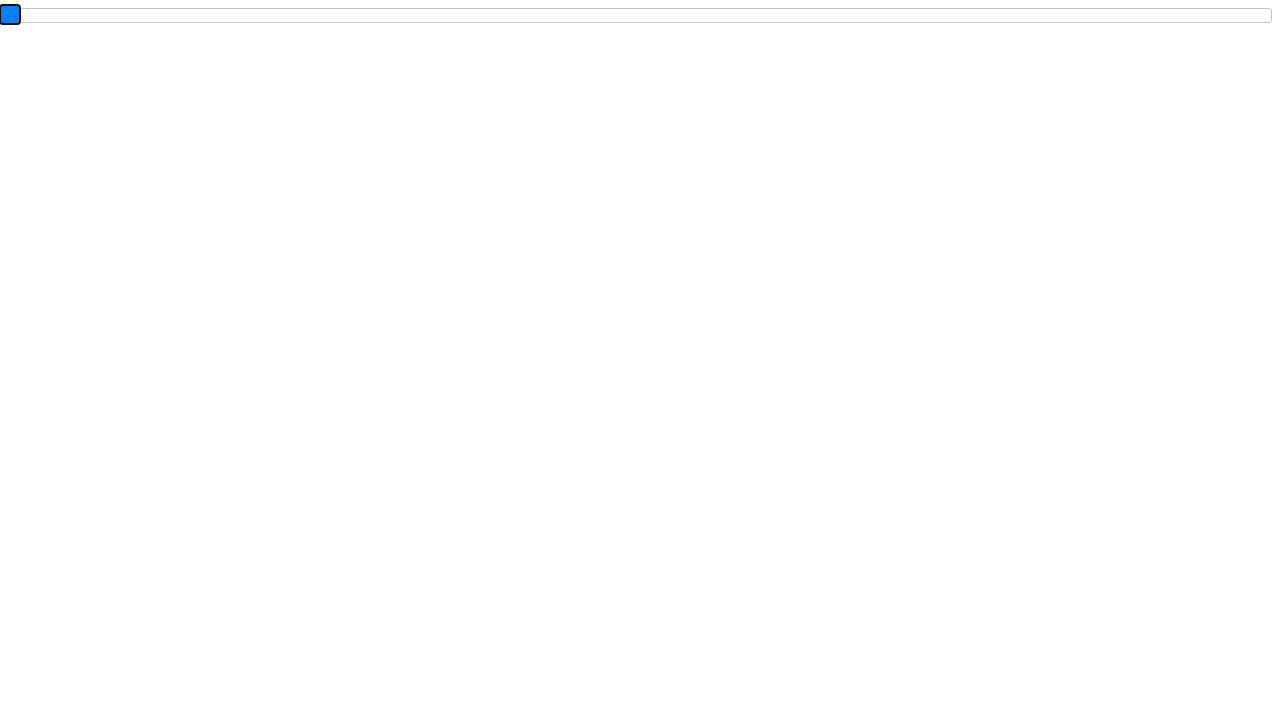

Dragged slider handle 120 pixels to the right at (130, 15)
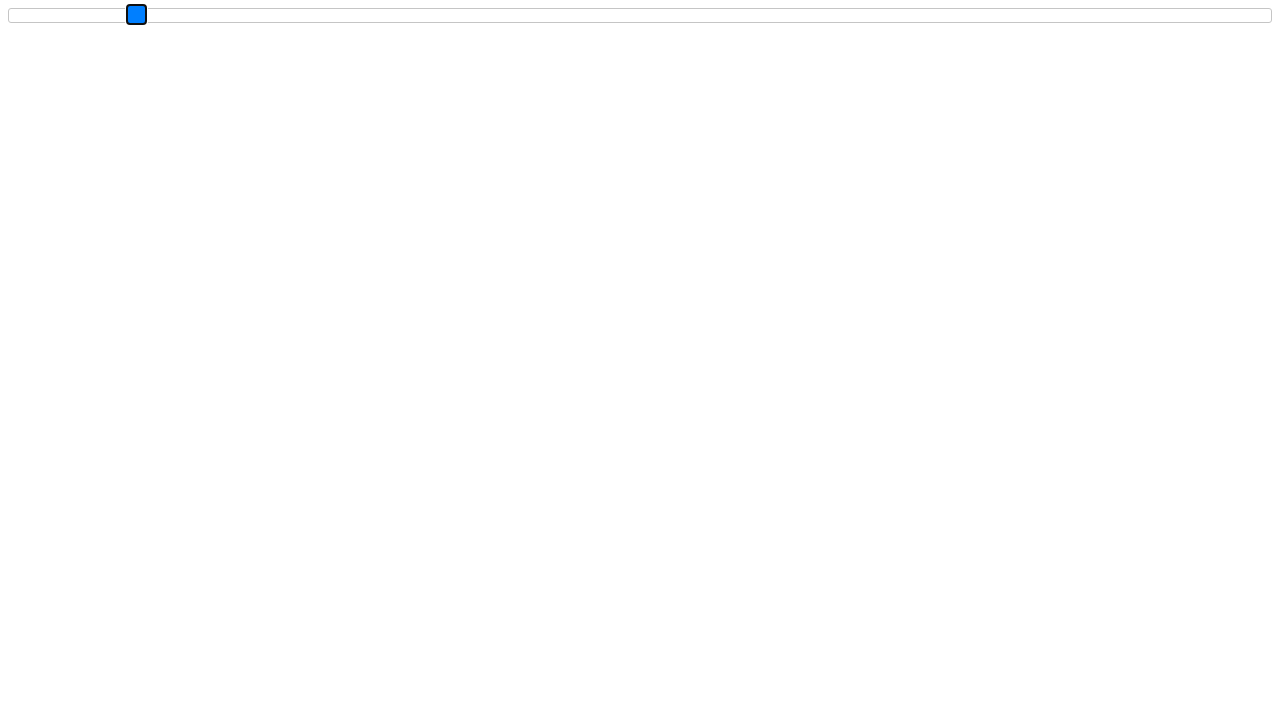

Released mouse button to complete slider drag at (130, 15)
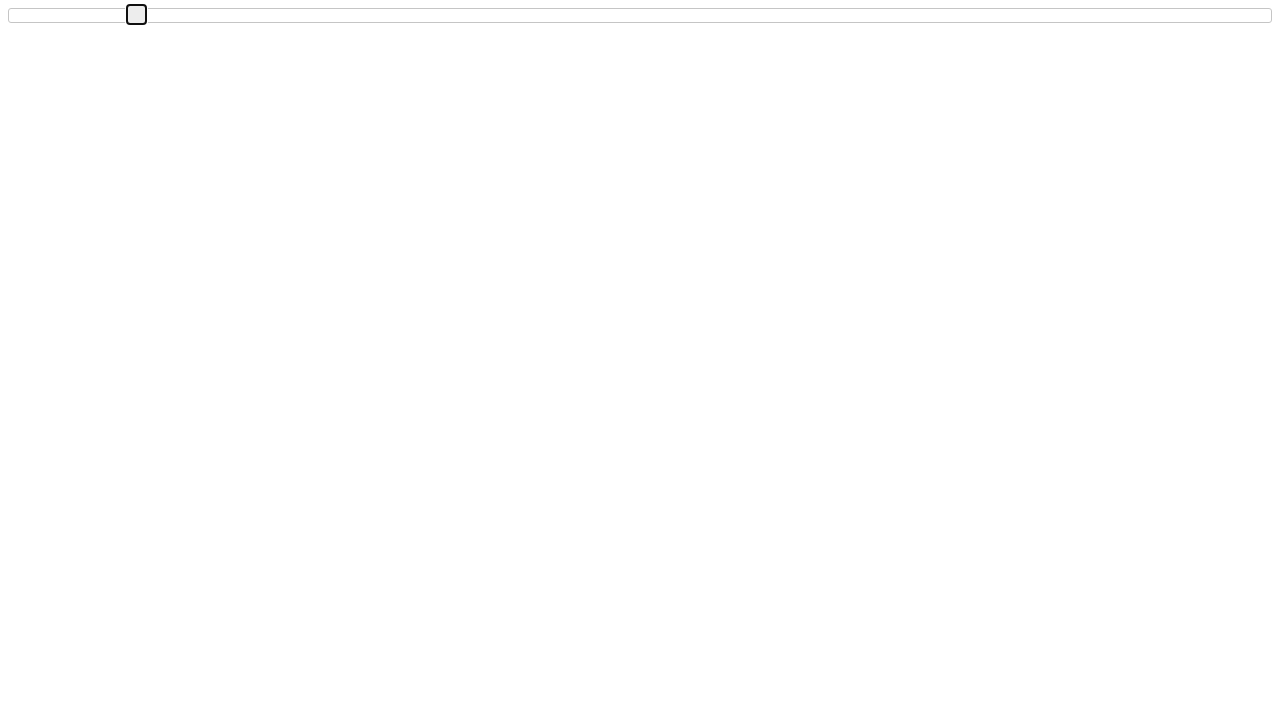

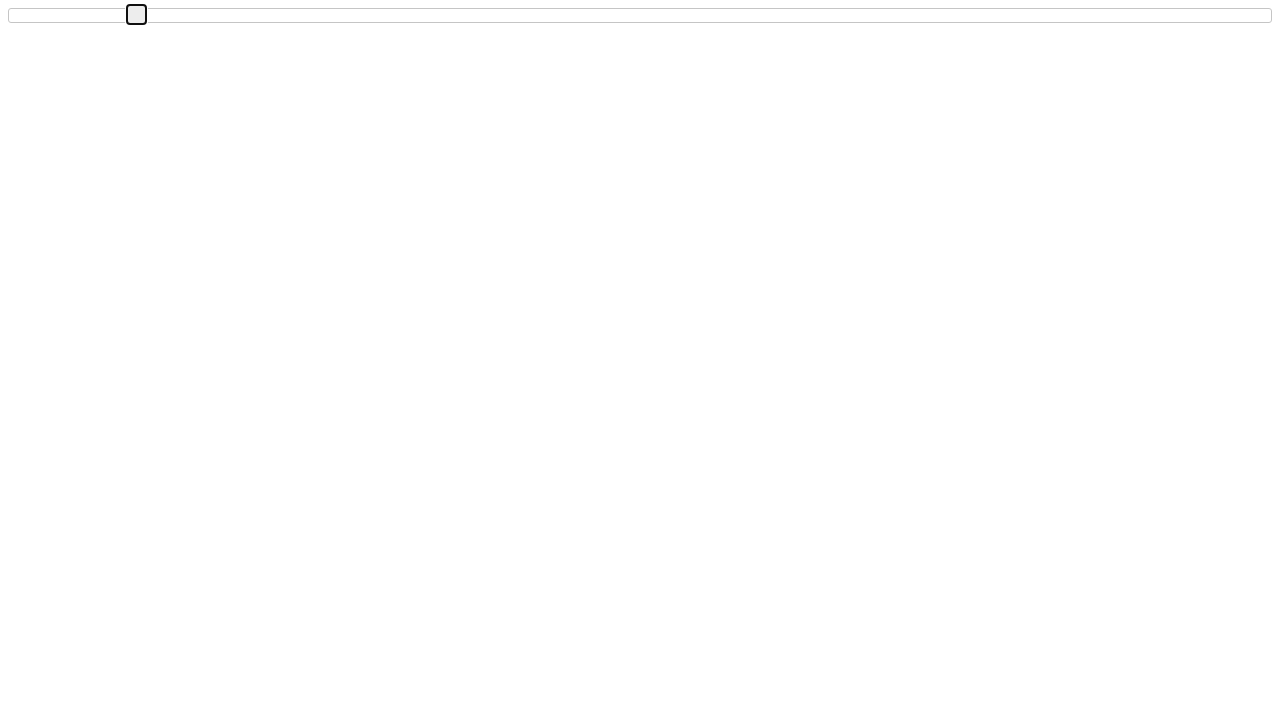